Tests pagination by clicking Next page and then Previous page buttons

Starting URL: https://relay.prototyp.digital/

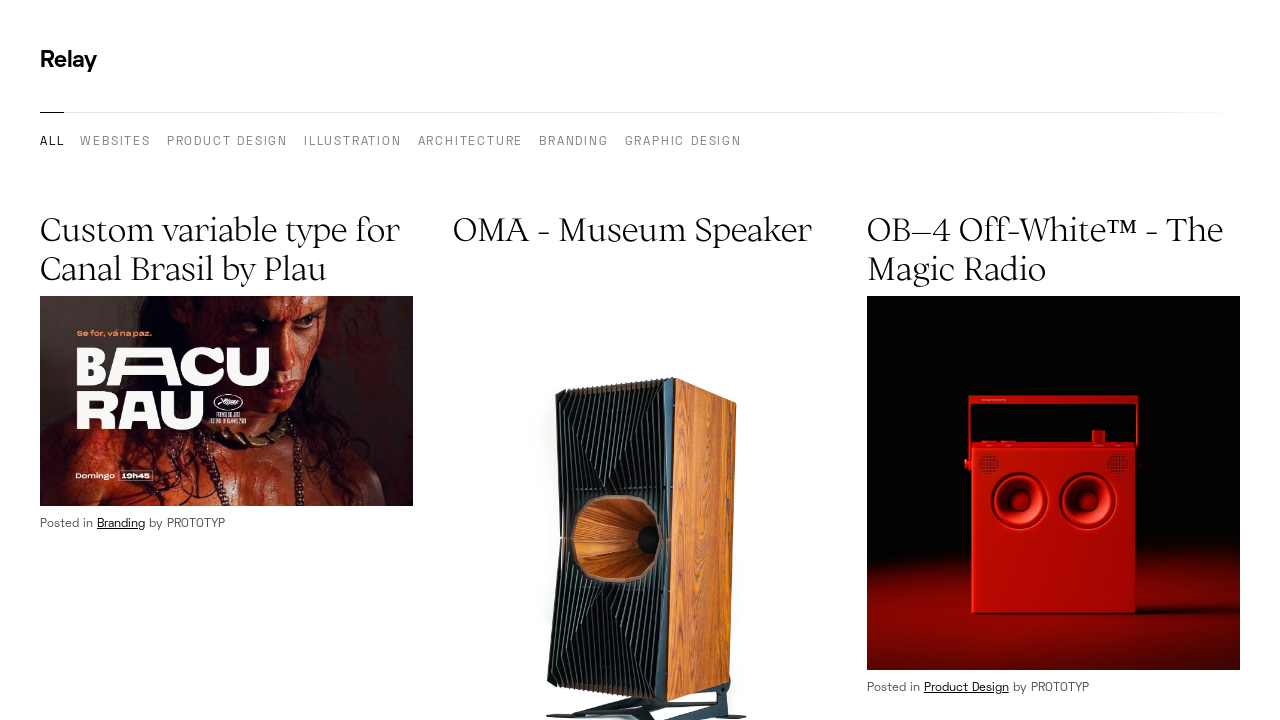

Navigated to starting URL https://relay.prototyp.digital/
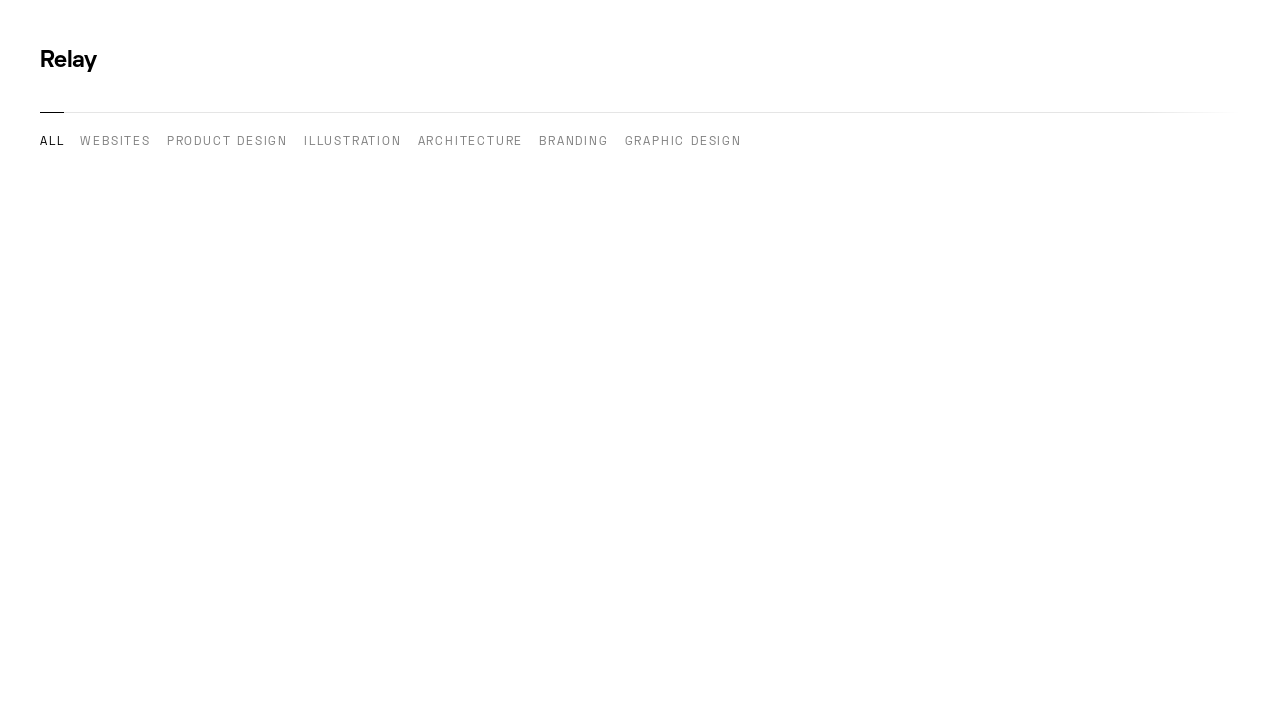

Clicked 'Next page' button to navigate to next page at (640, 361) on internal:role=link[name="Next page"i]
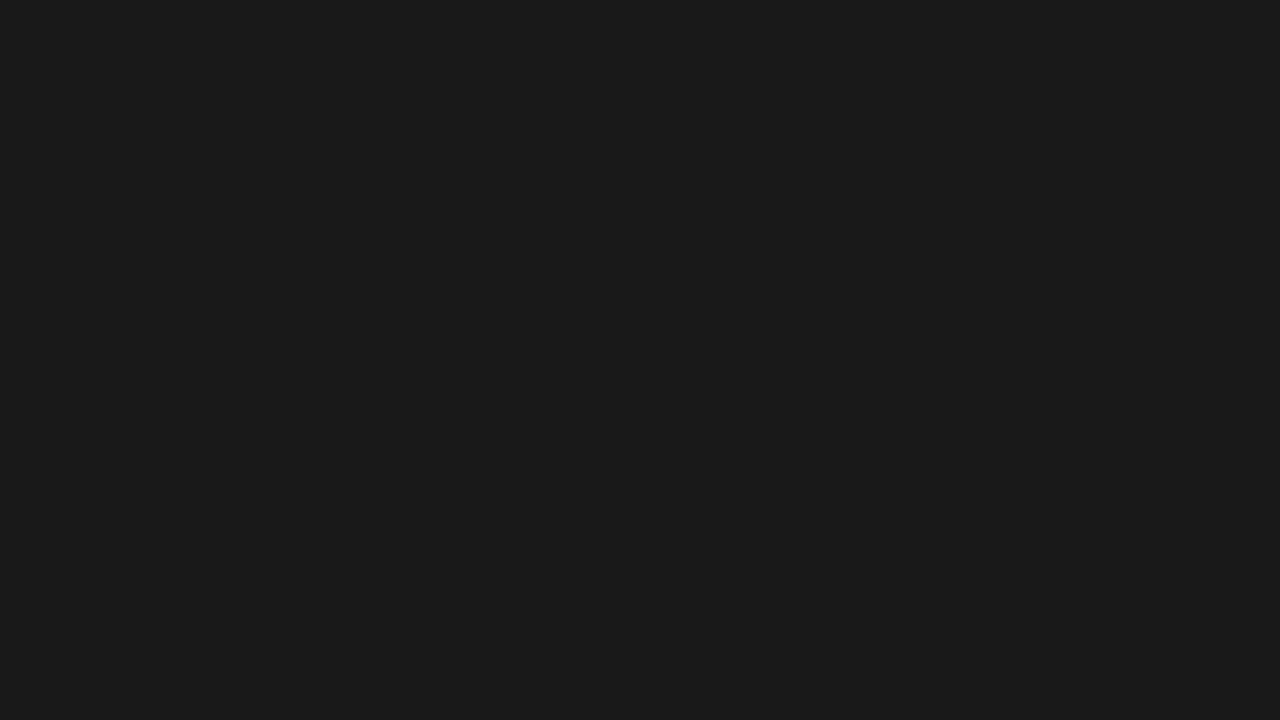

Clicked 'Previous page' button to navigate back to previous page at (508, 361) on internal:role=link[name="Previous page"i]
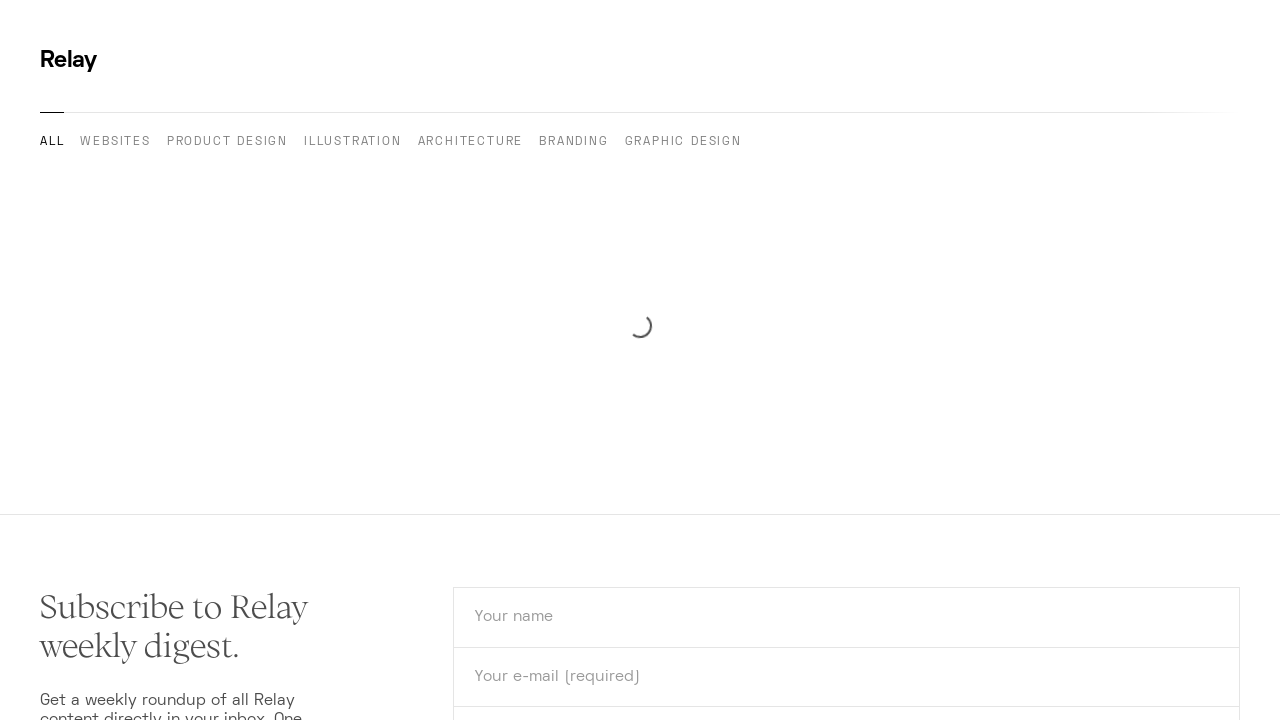

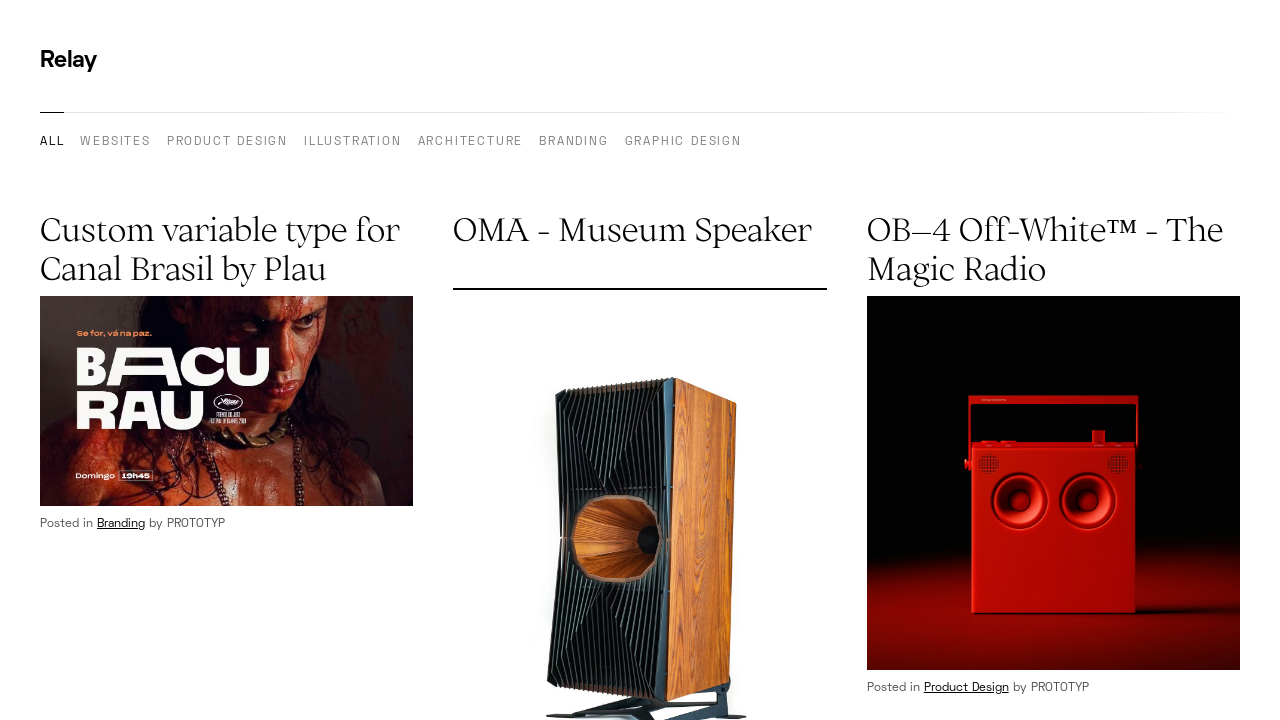